Navigates to signup page and verifies that the email input field has type="email"

Starting URL: https://vue-demo.daniel-avellaneda.com

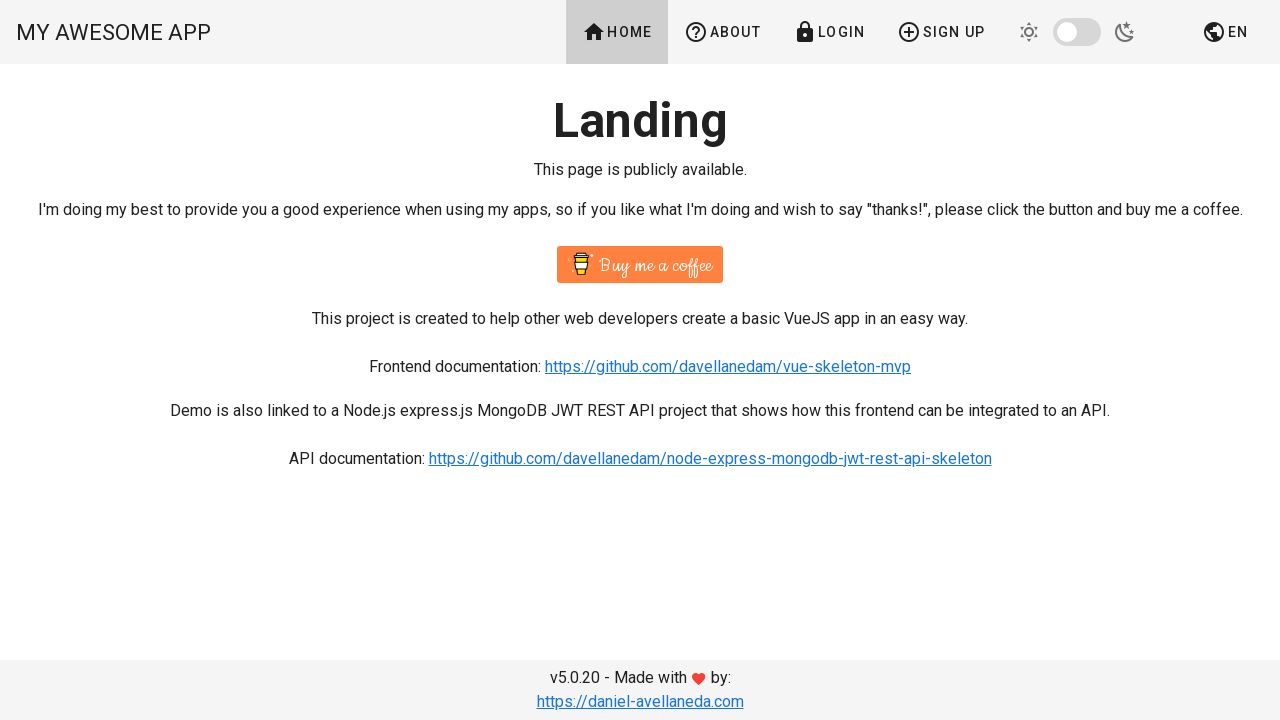

Clicked Sign Up link in header at (941, 32) on #app > div.v-application--wrap > div > header > div > div.v-toolbar__items > a:n
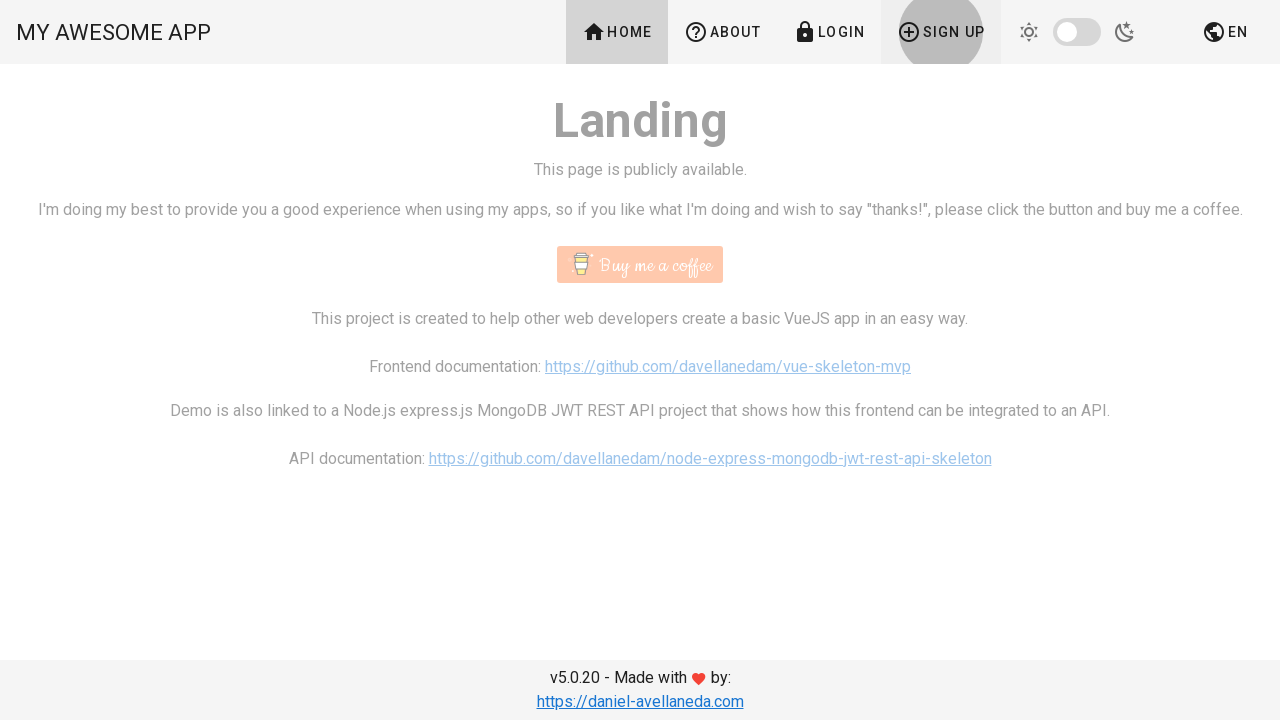

Located email input field
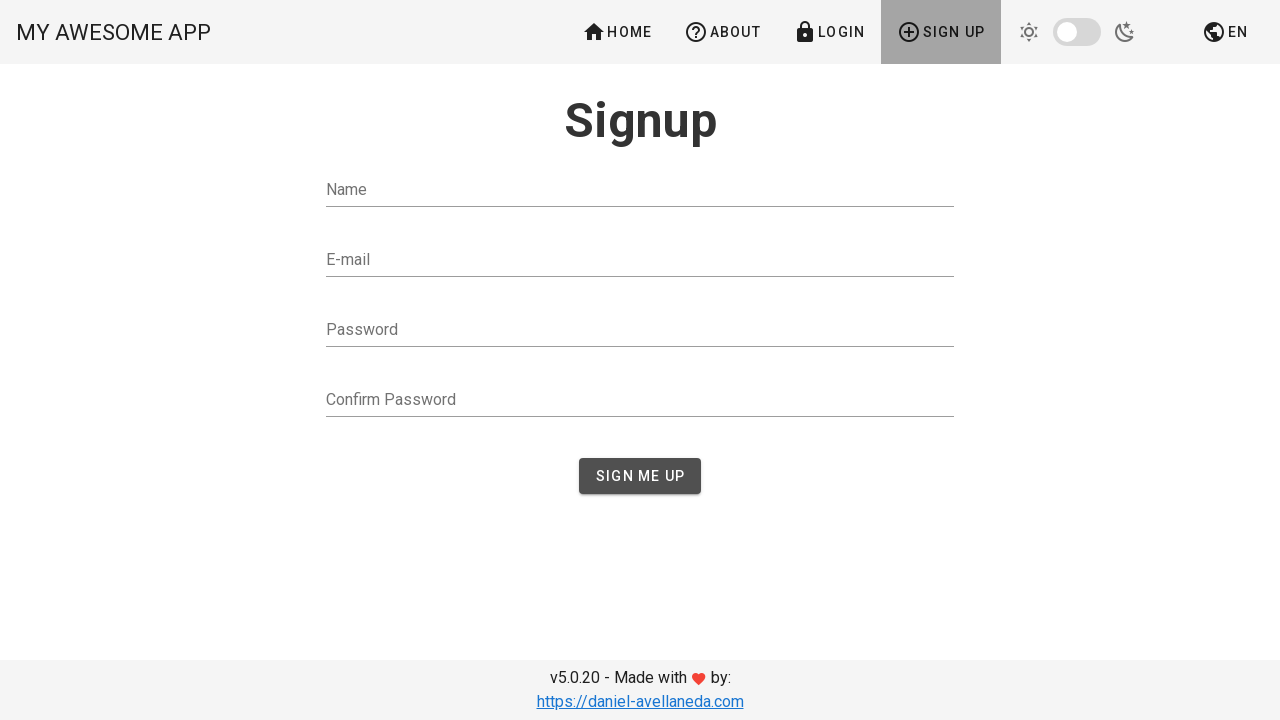

Verified email input field has type='email'
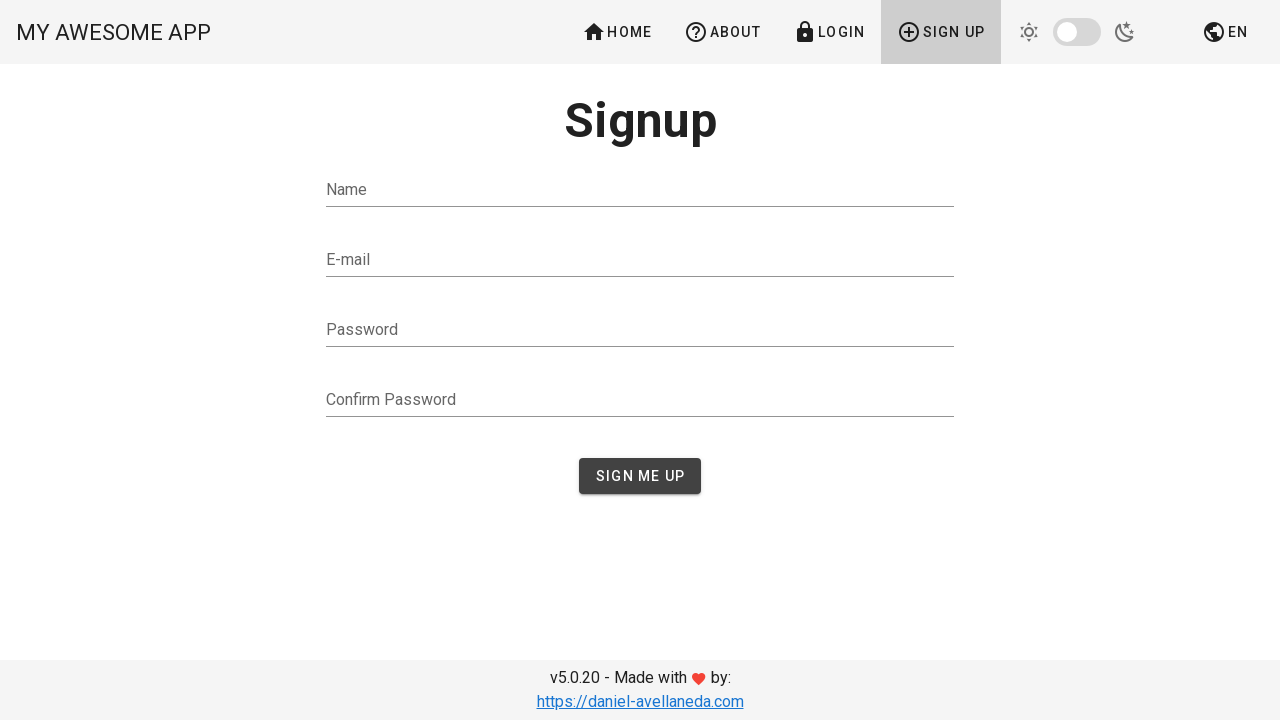

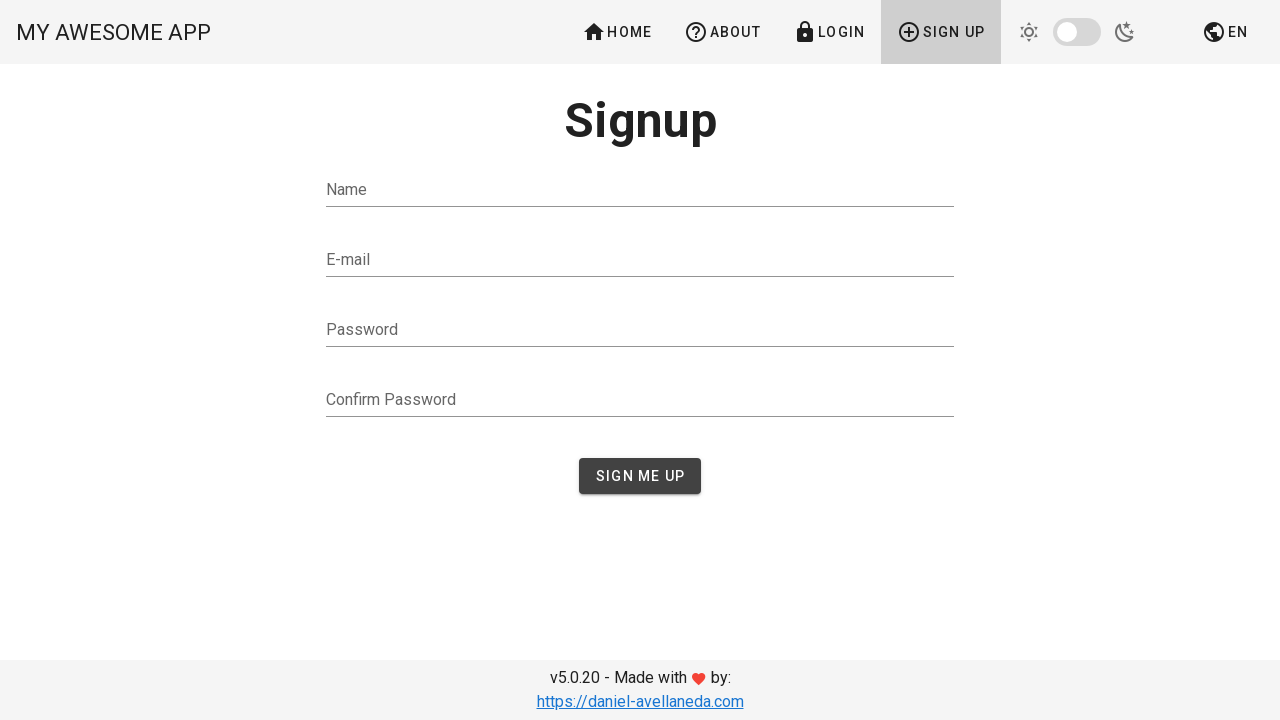